Tests repeatedly clicking a button until its text changes to 'enough', then clicking one more time

Starting URL: https://obstaclecourse.tricentis.com/Obstacles/81121

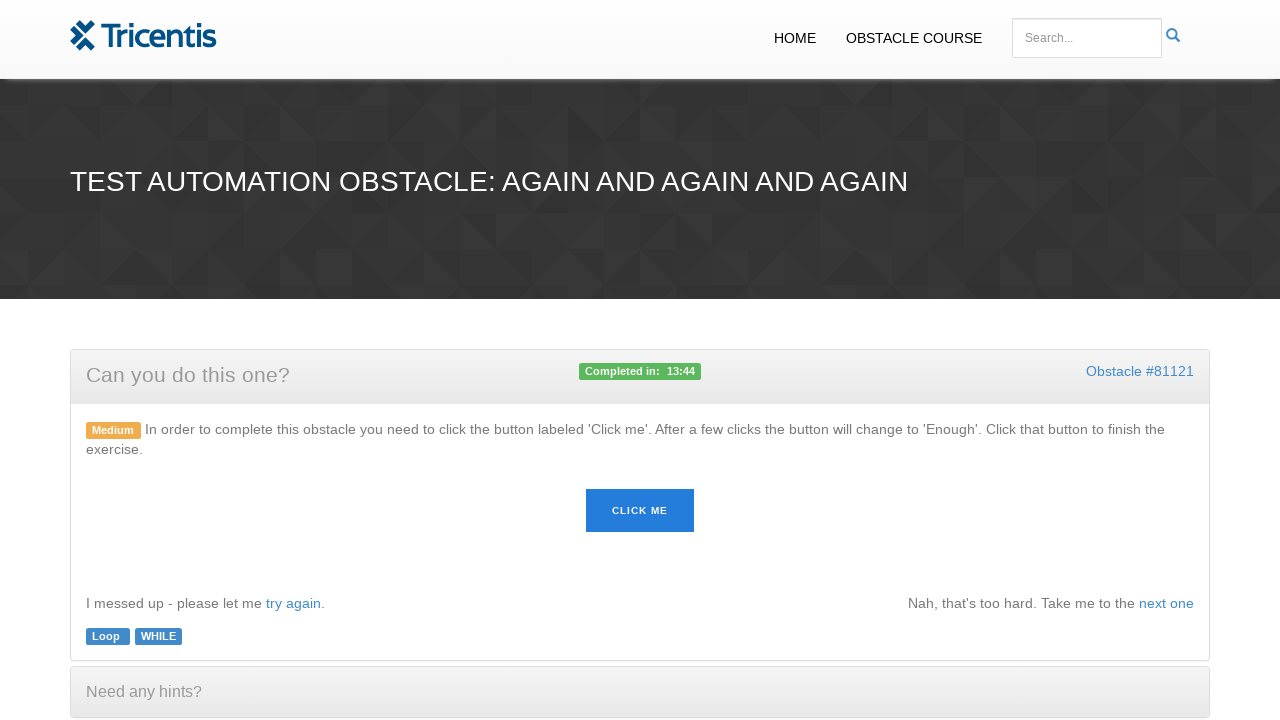

Navigated to obstacle course page
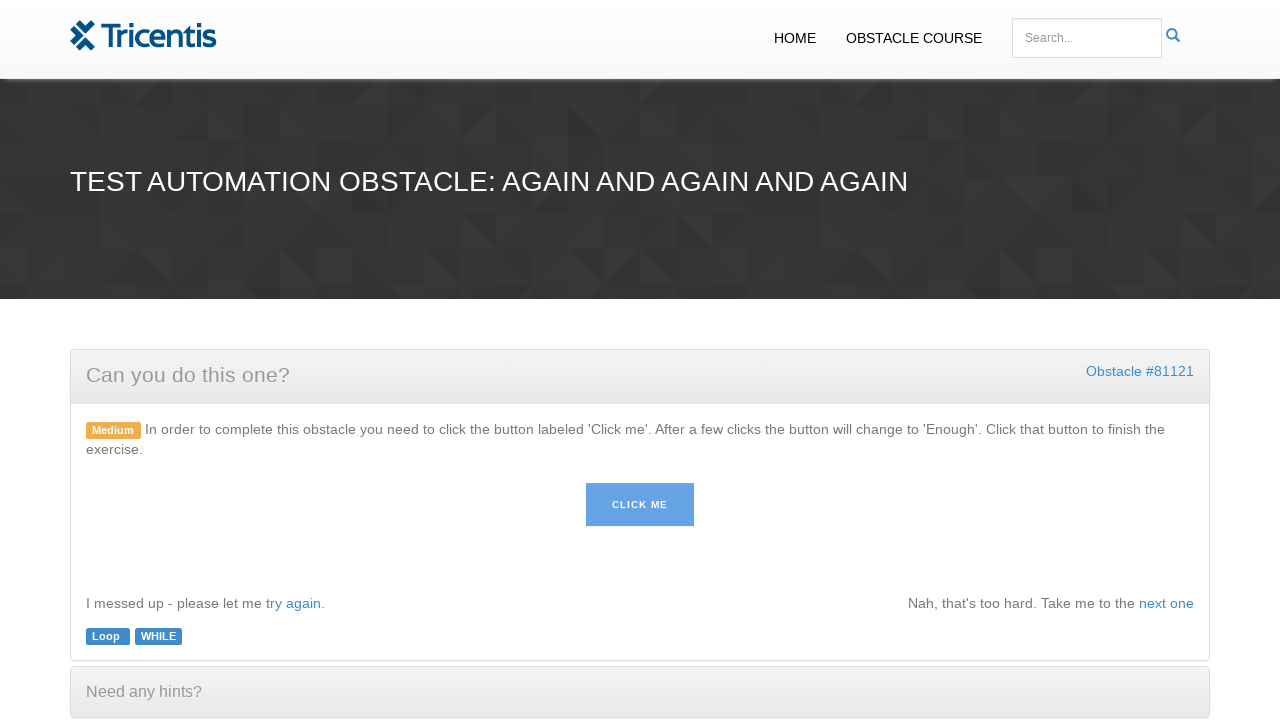

Clicked button, waiting for text to change to 'enough' at (640, 511) on #button
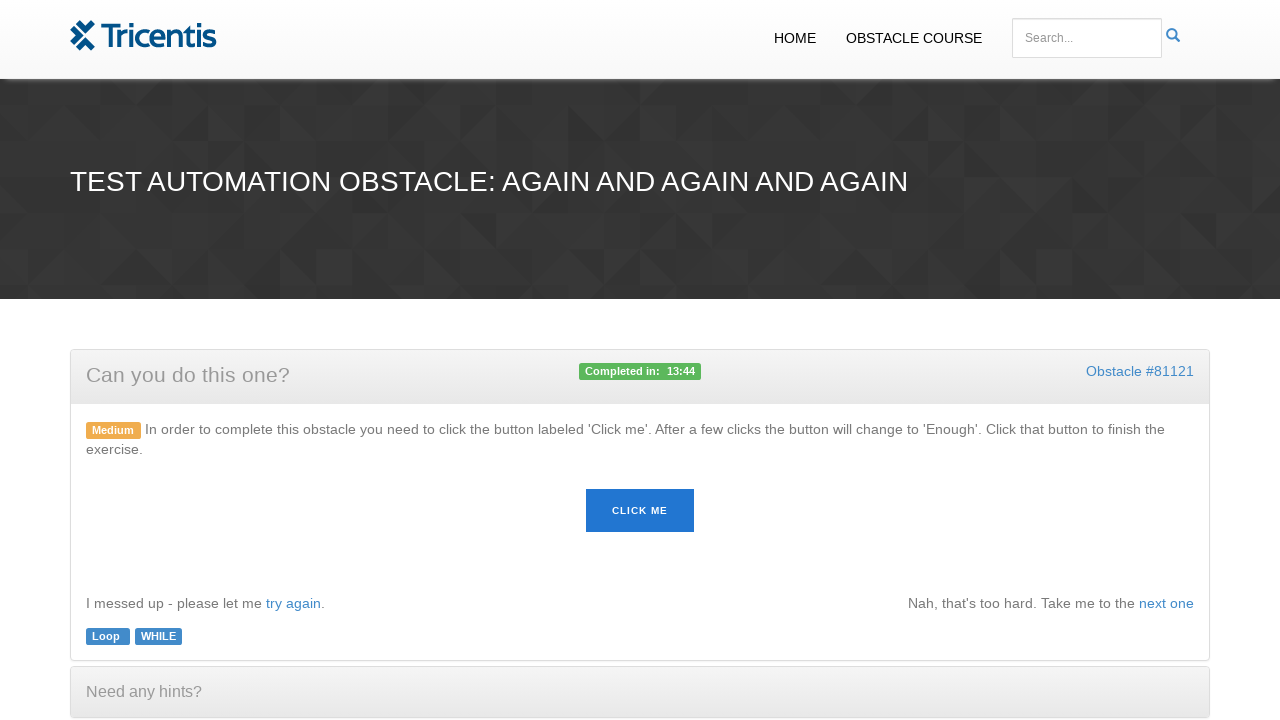

Waited 100ms for button state update
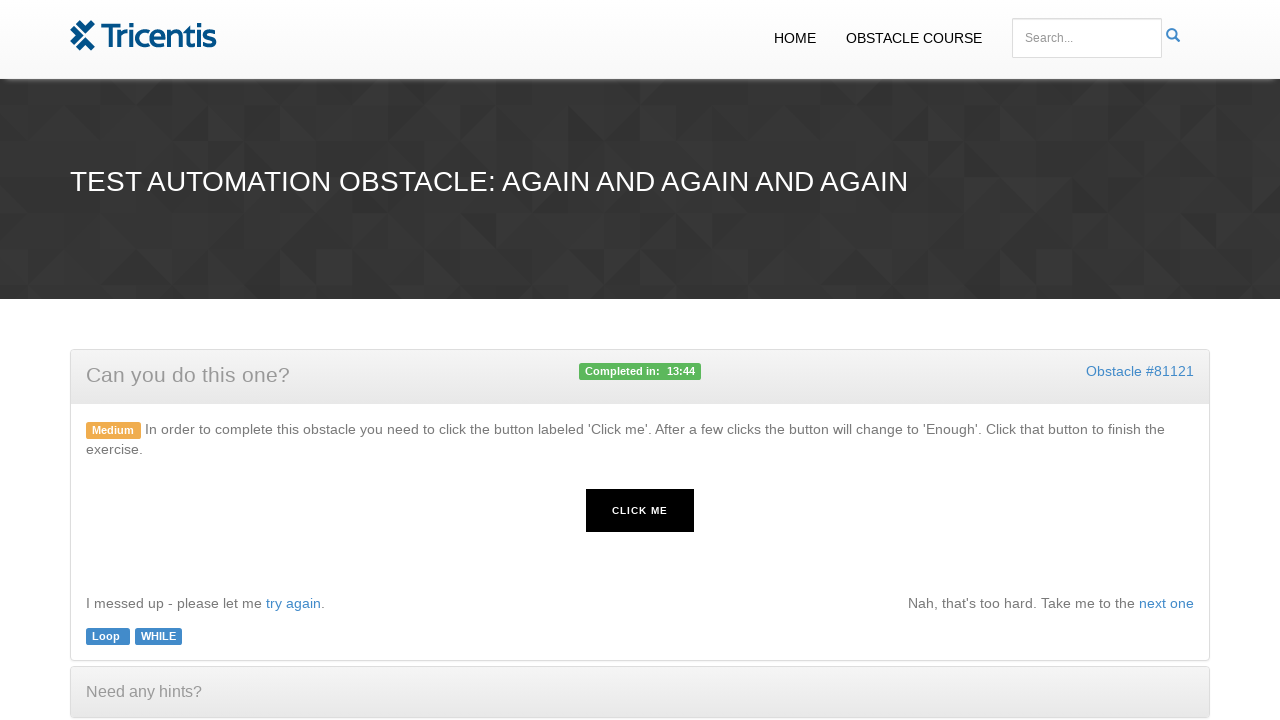

Clicked button, waiting for text to change to 'enough' at (640, 511) on #button
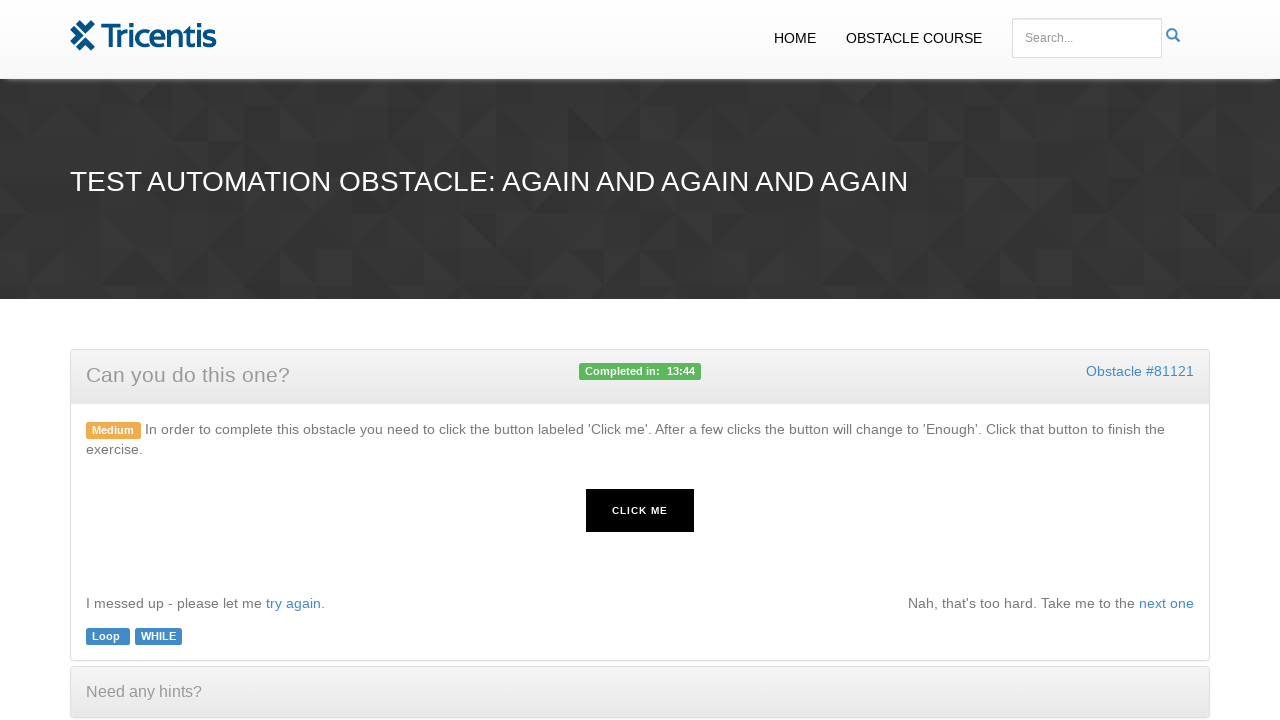

Waited 100ms for button state update
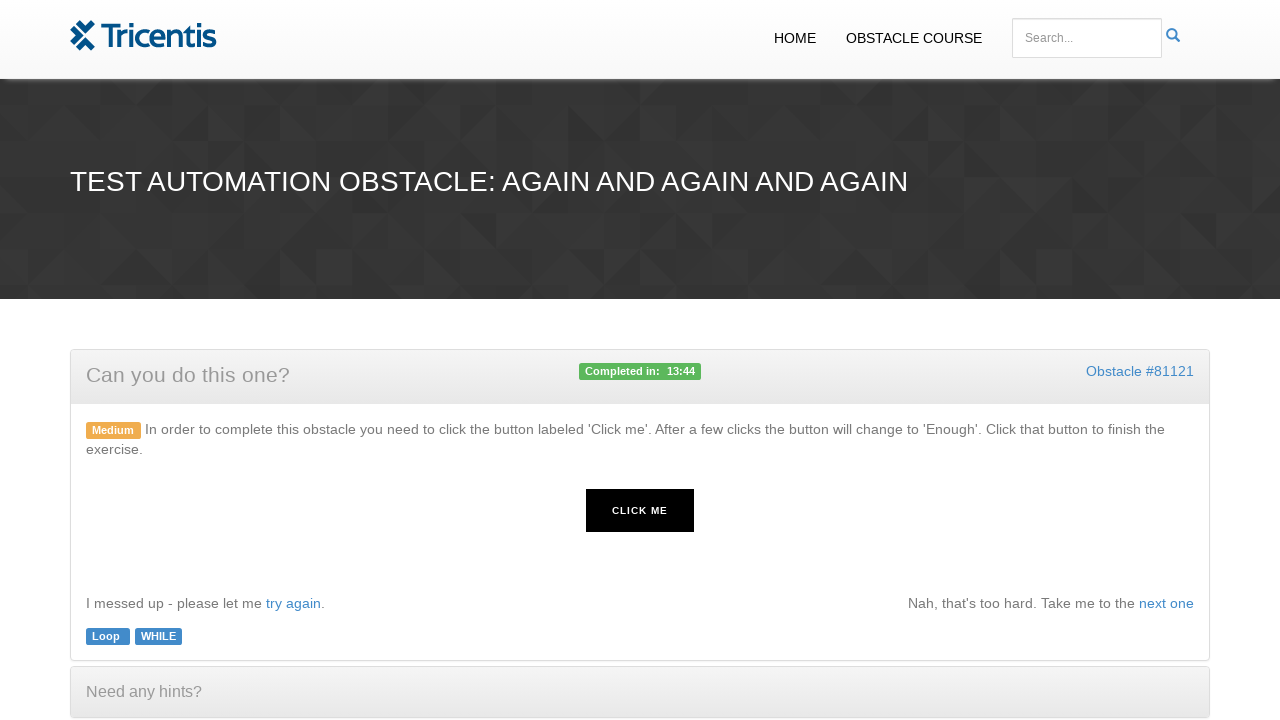

Clicked button, waiting for text to change to 'enough' at (640, 511) on #button
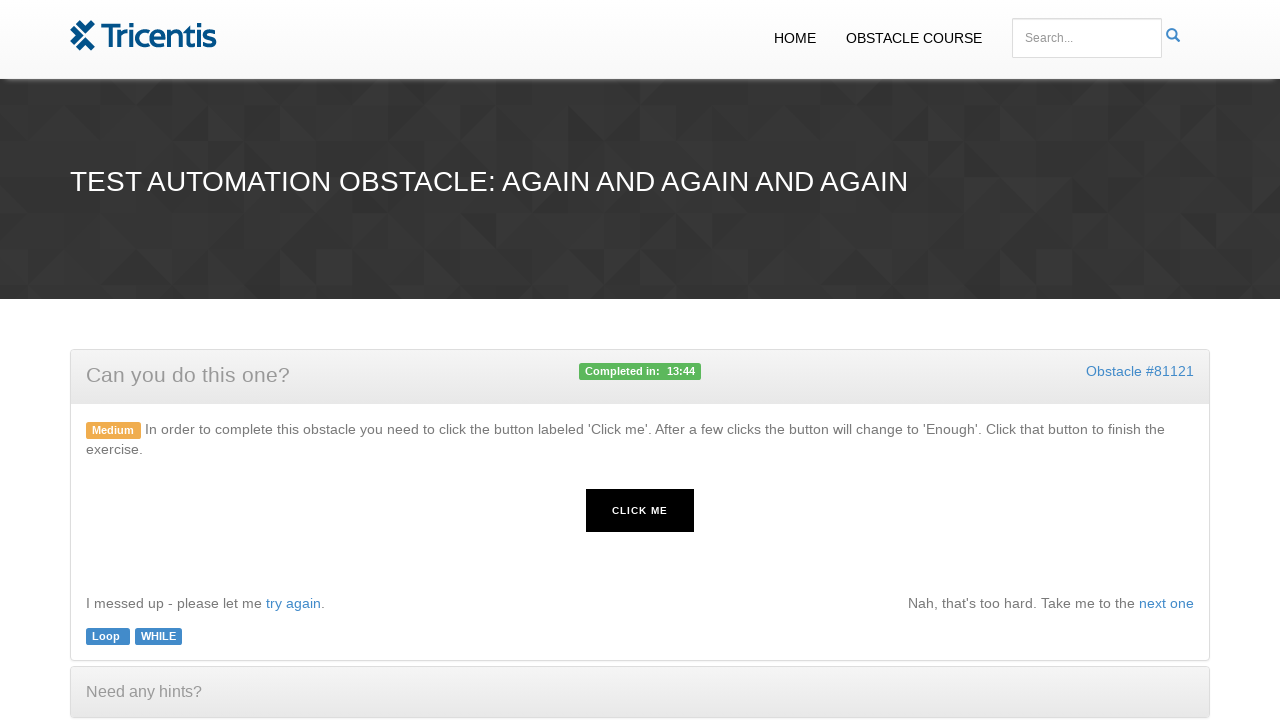

Waited 100ms for button state update
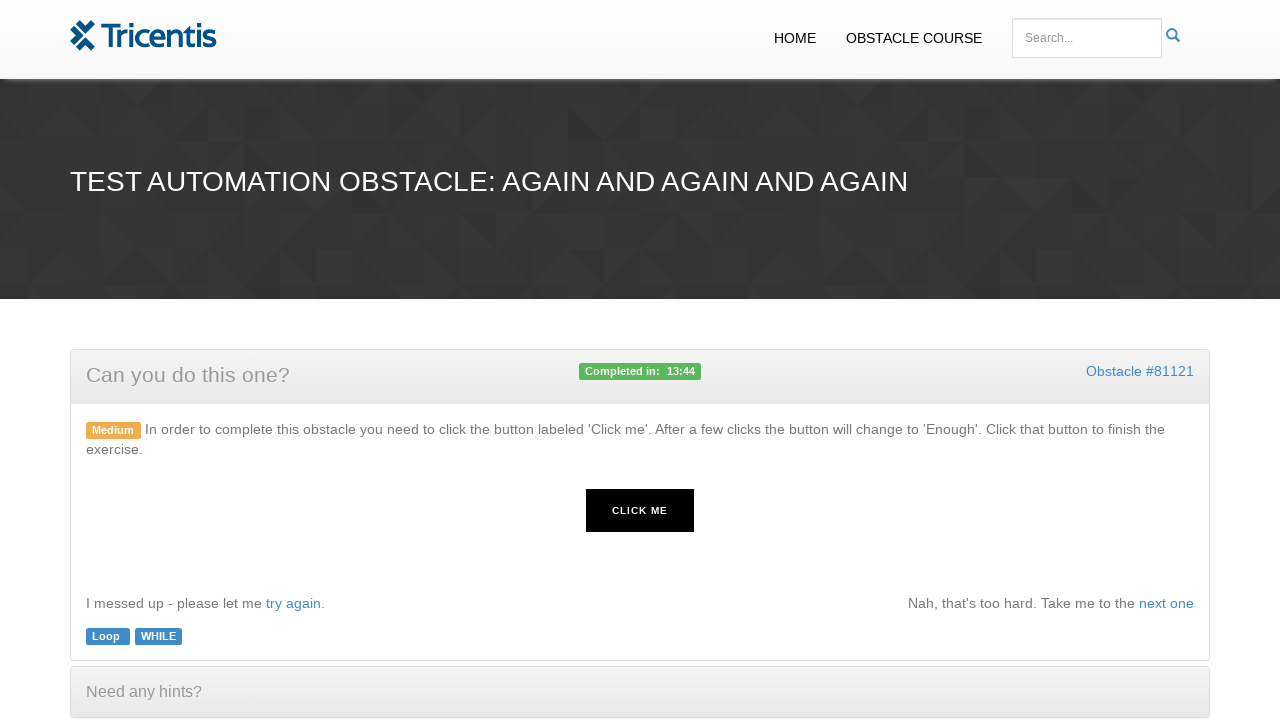

Clicked button, waiting for text to change to 'enough' at (640, 511) on #button
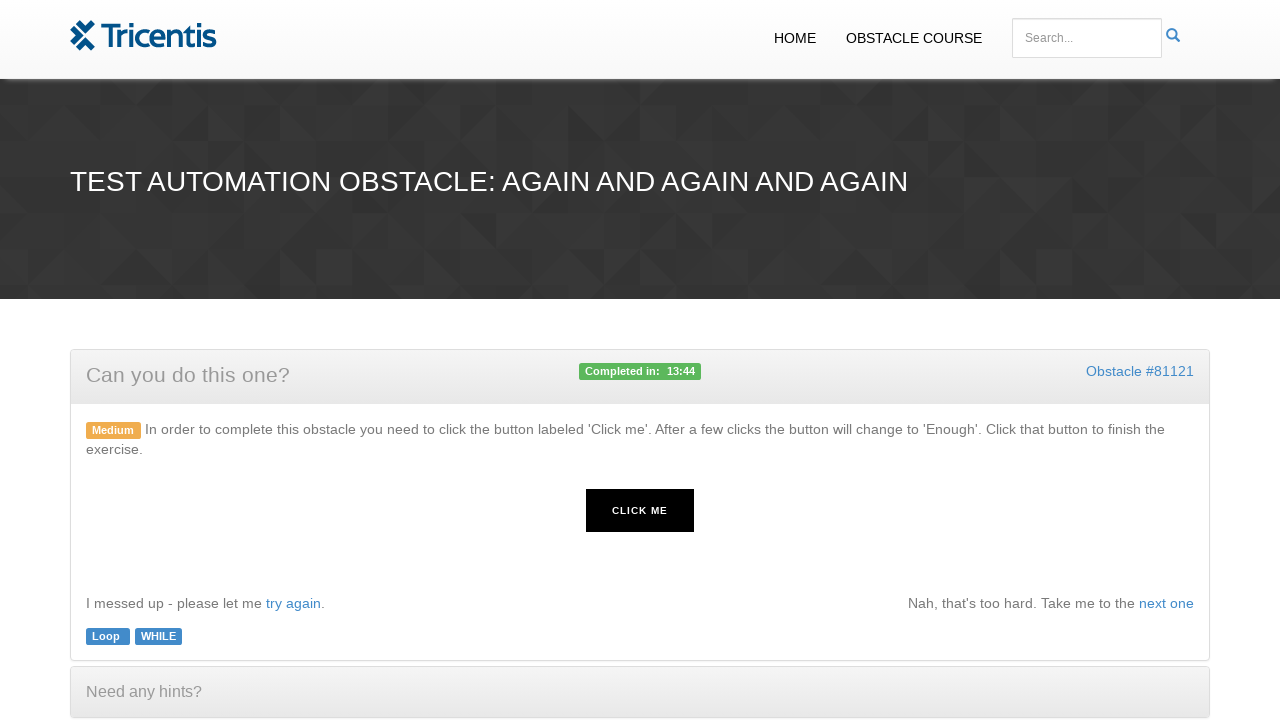

Waited 100ms for button state update
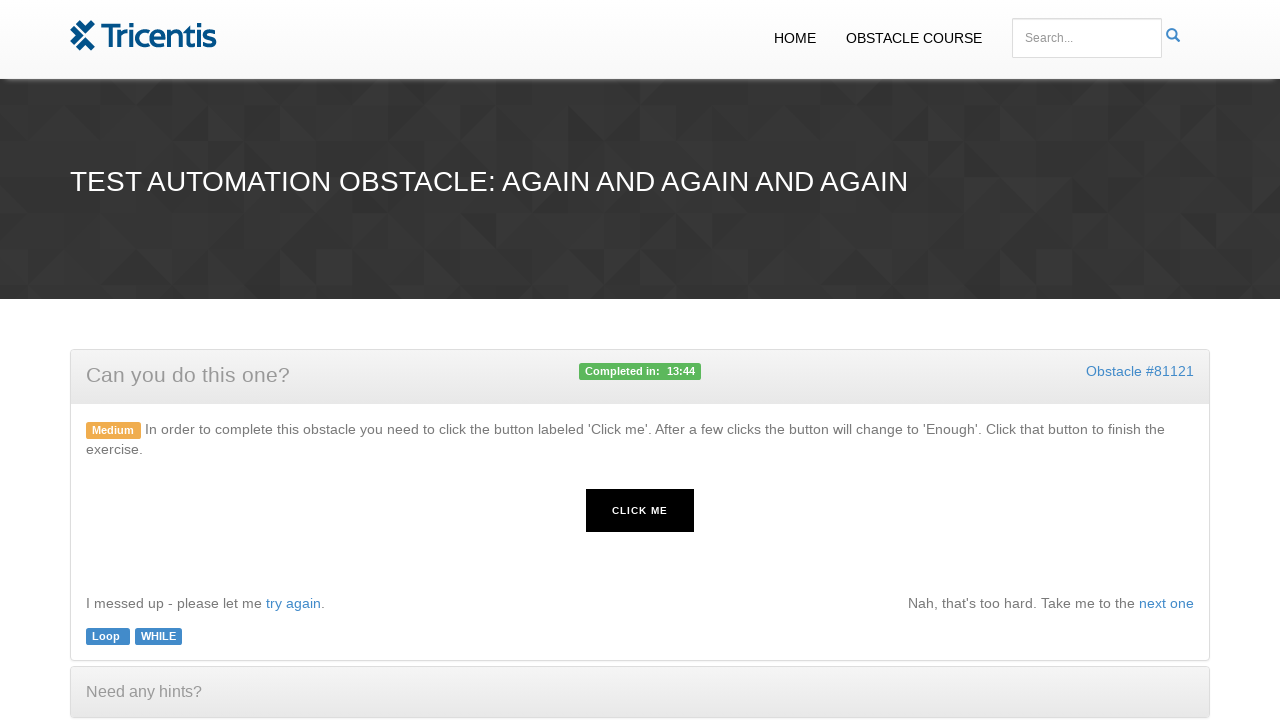

Clicked button, waiting for text to change to 'enough' at (640, 511) on #button
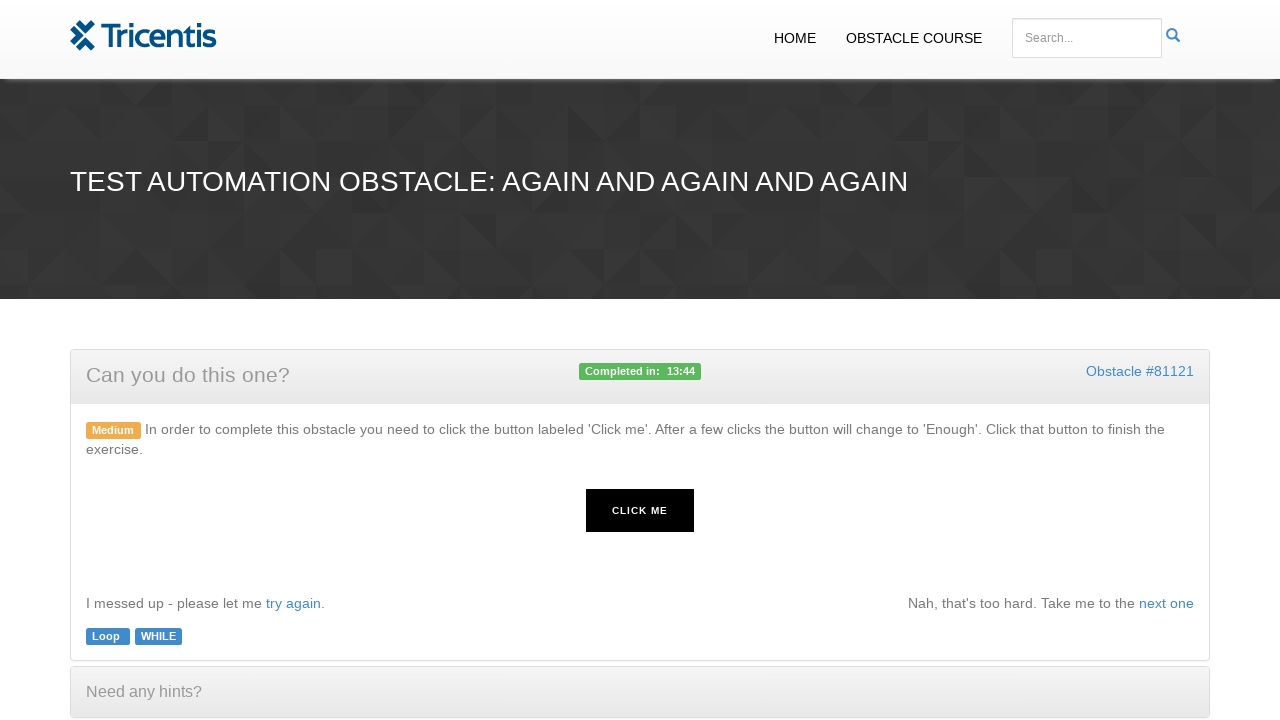

Waited 100ms for button state update
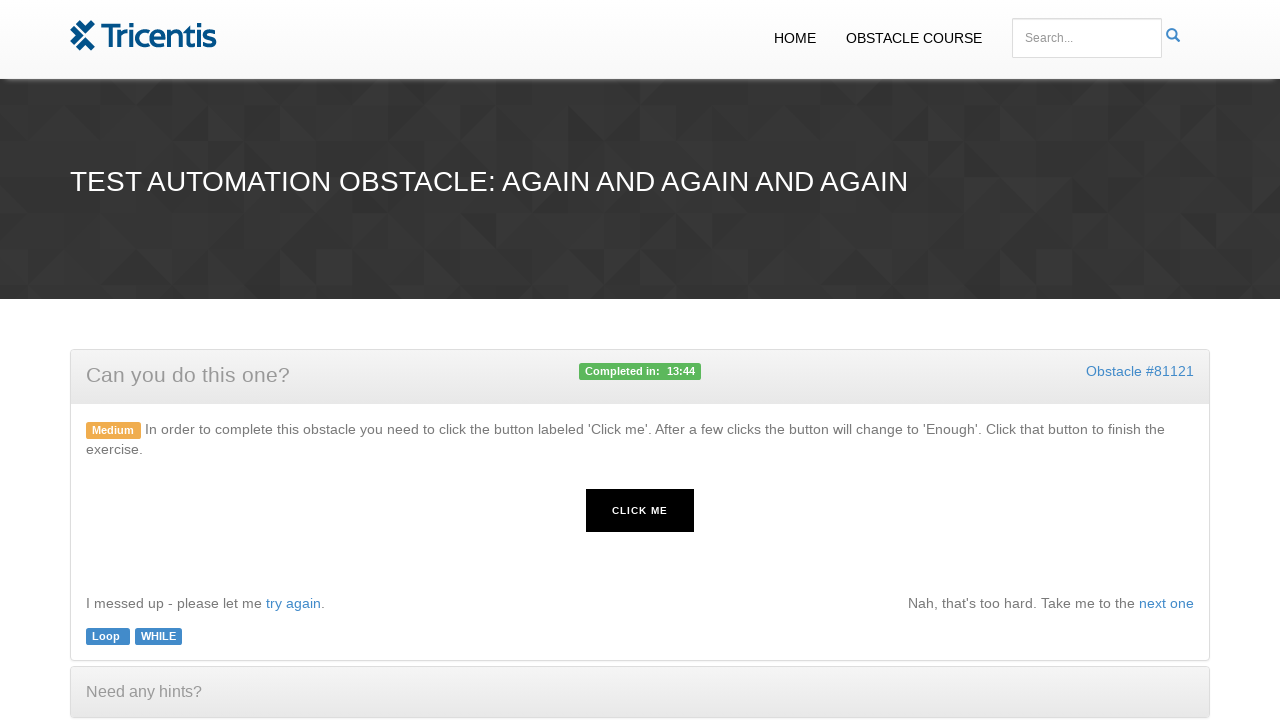

Clicked button, waiting for text to change to 'enough' at (640, 511) on #button
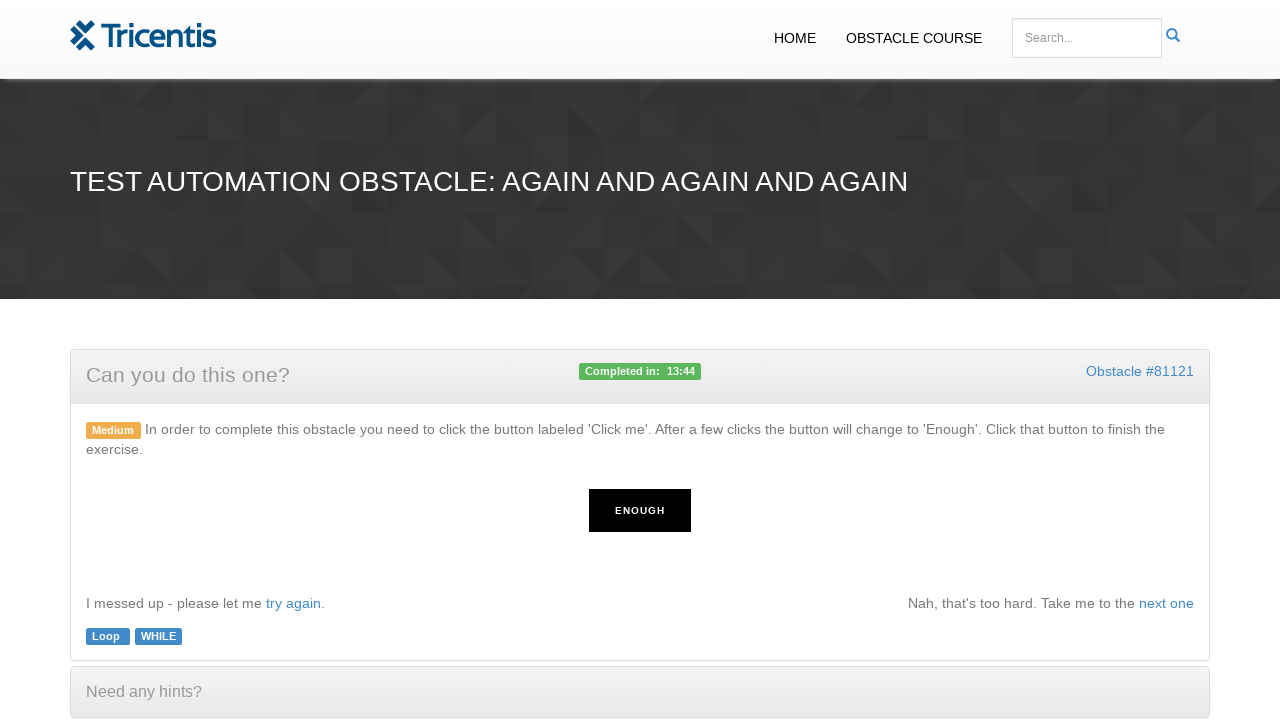

Waited 100ms for button state update
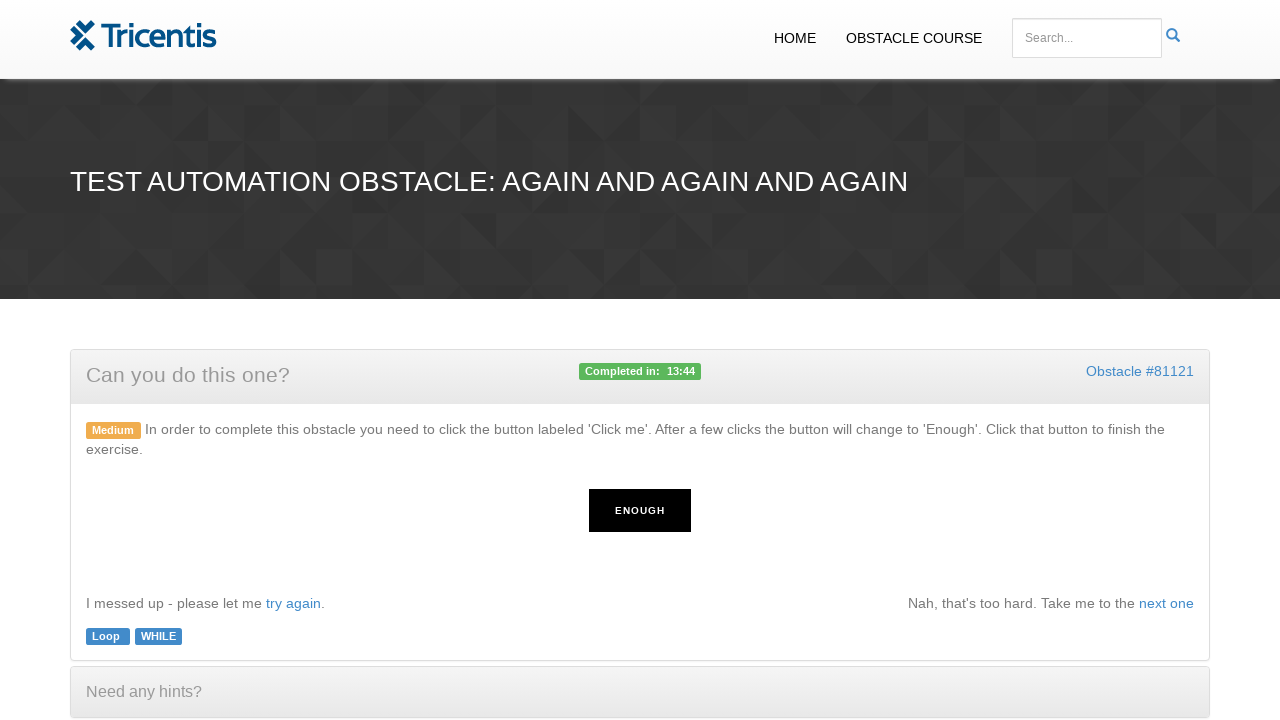

Clicked button one final time after text changed to 'enough' at (640, 511) on #button
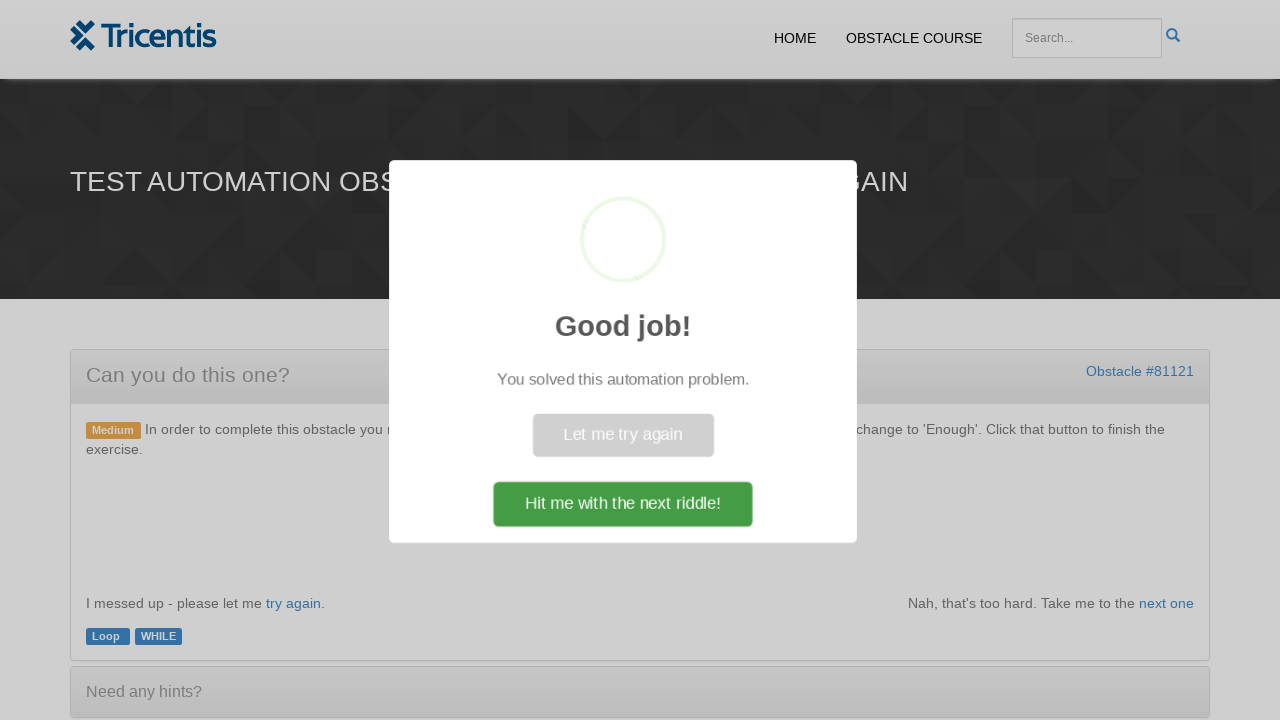

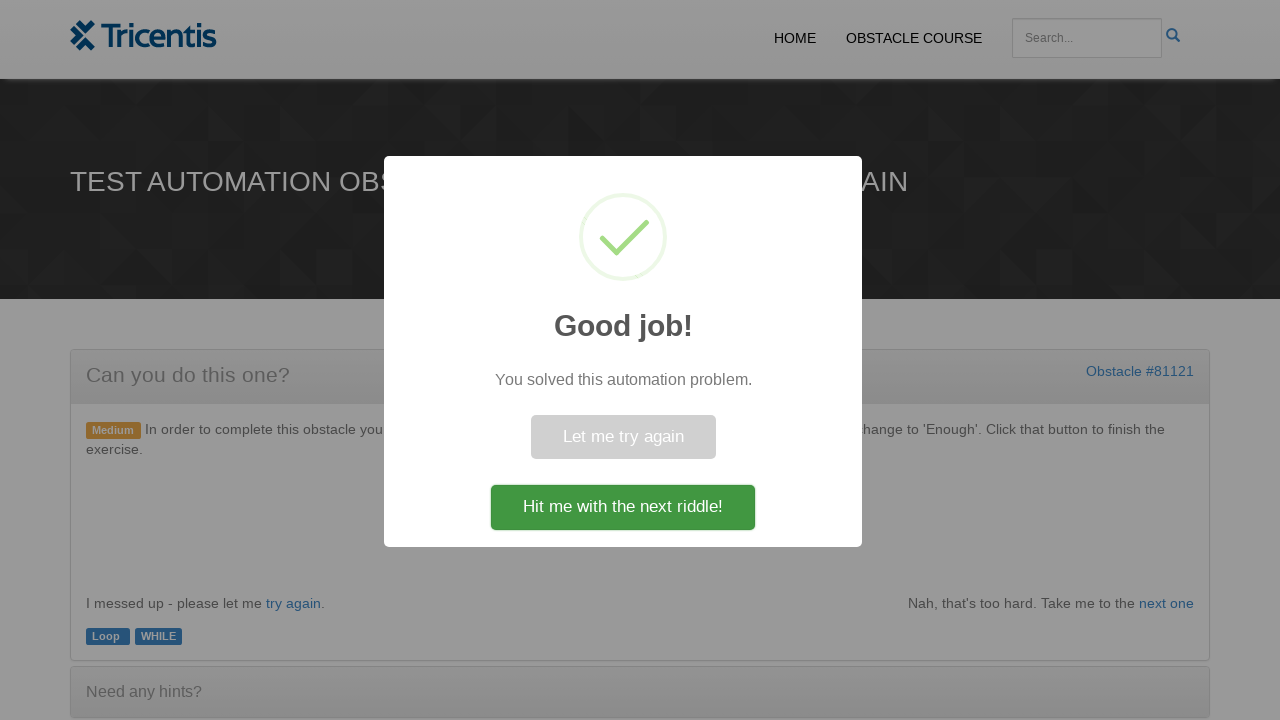